Tests handling of frames by locating an input field within a frame and filling it with text

Starting URL: https://ui.vision/demo/webtest/frames/

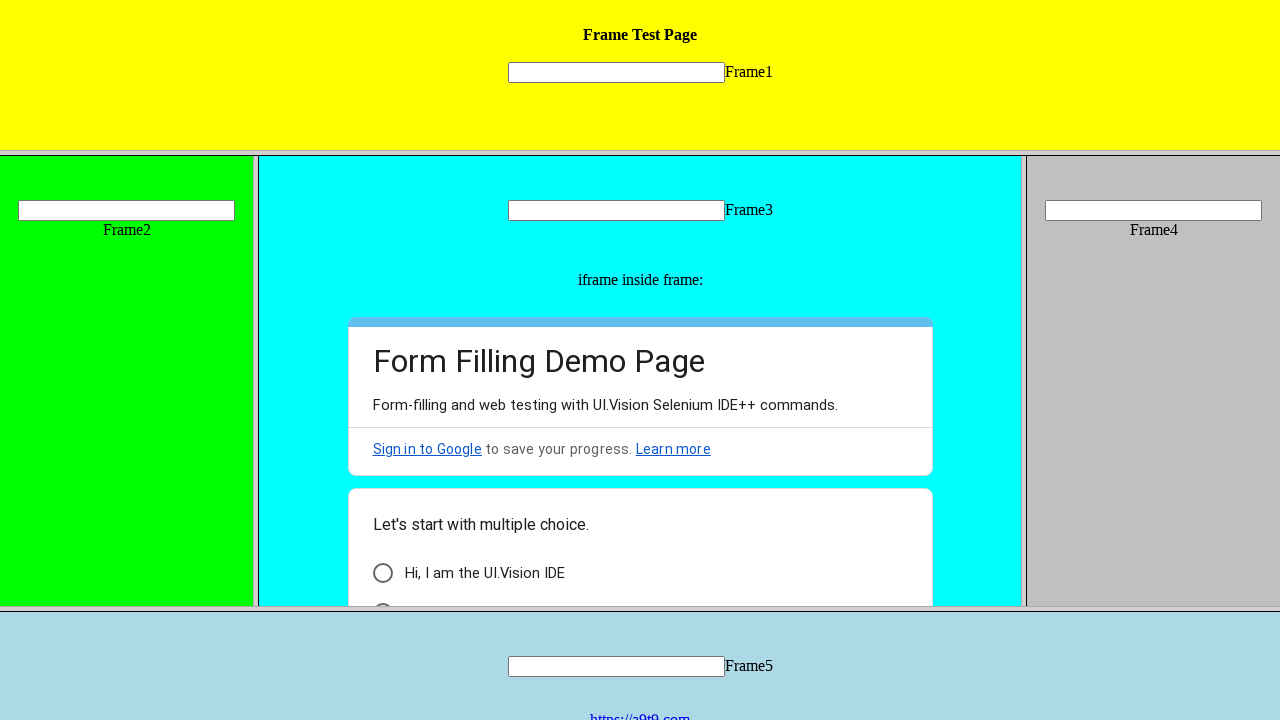

Located input field within frame and filled it with 'Heyy' on frame[src='frame_1.html'] >> internal:control=enter-frame >> [name='mytext1']
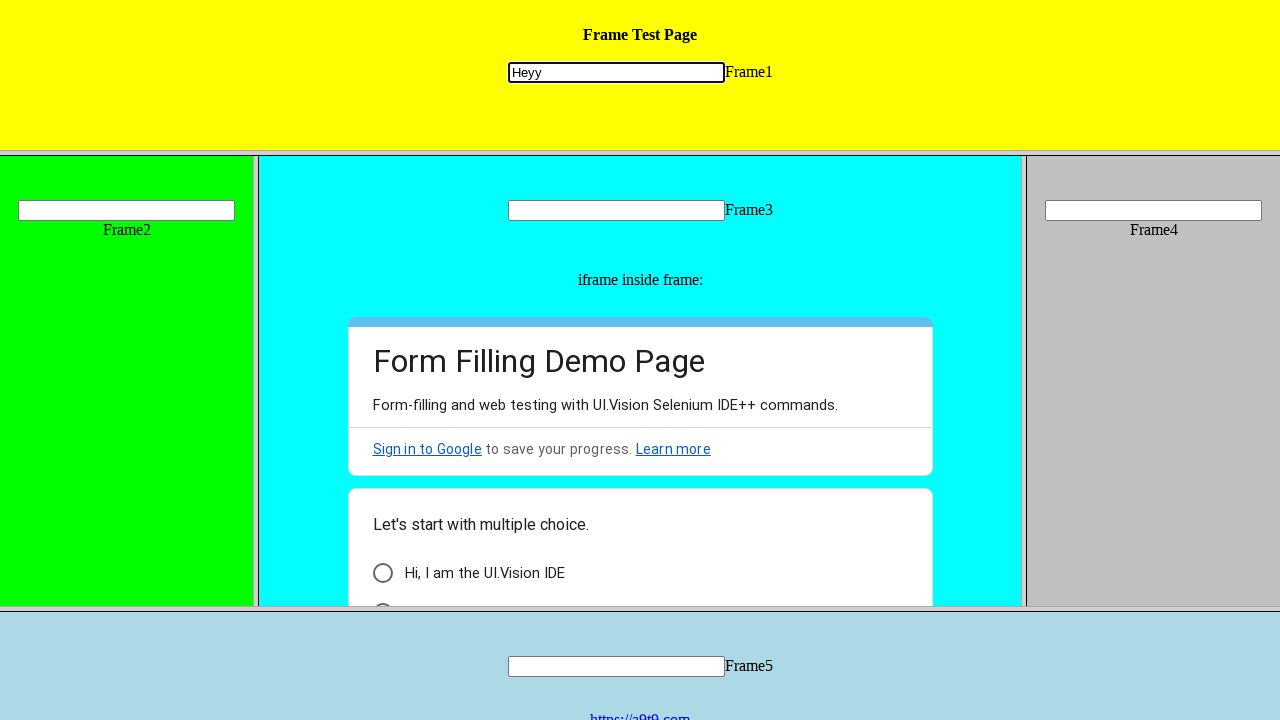

Waited 5 seconds for action to complete
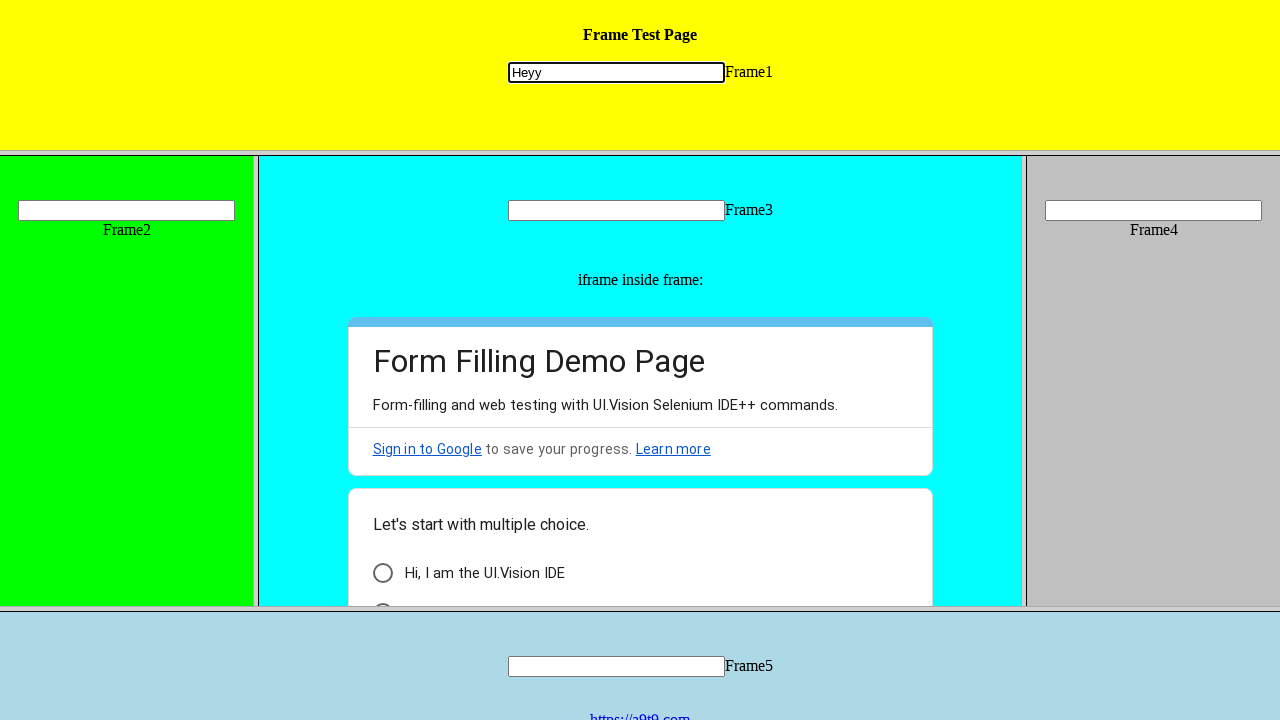

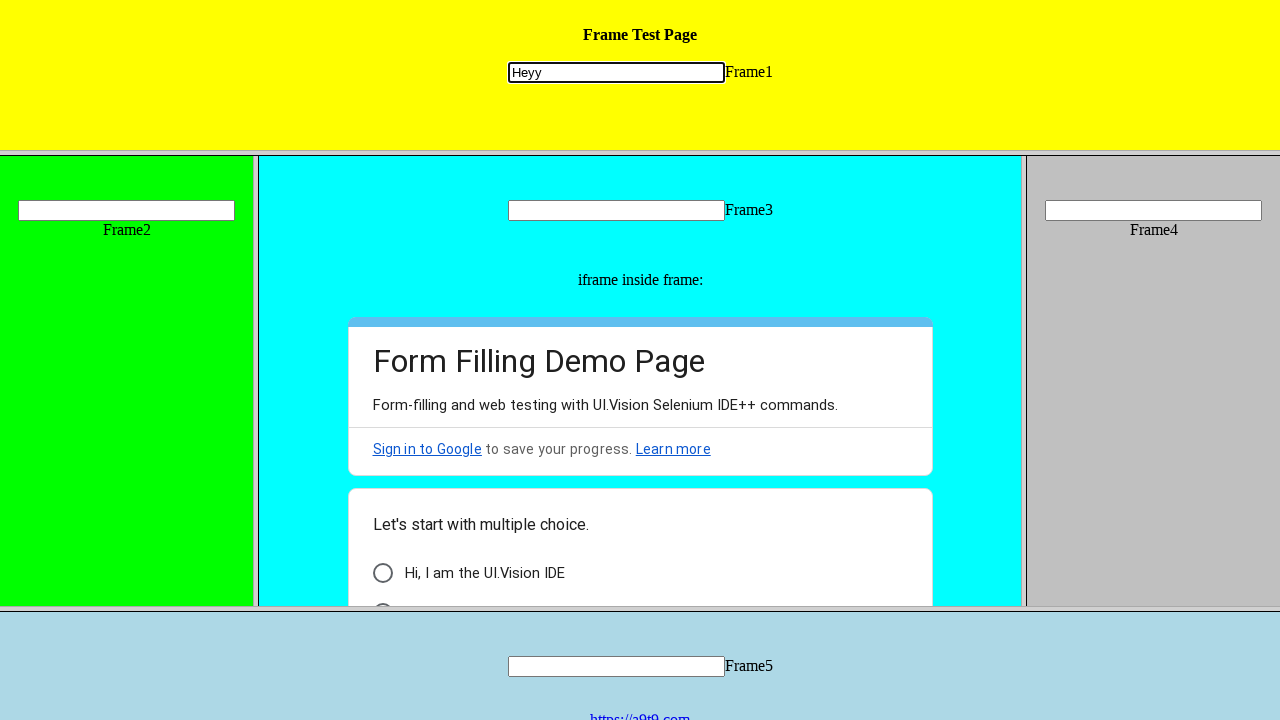